Tests the account verification flow by typing the entire 6-digit code using keyboard input with a delay to allow proper handling

Starting URL: https://qaplayground.dev/apps/verify-account/

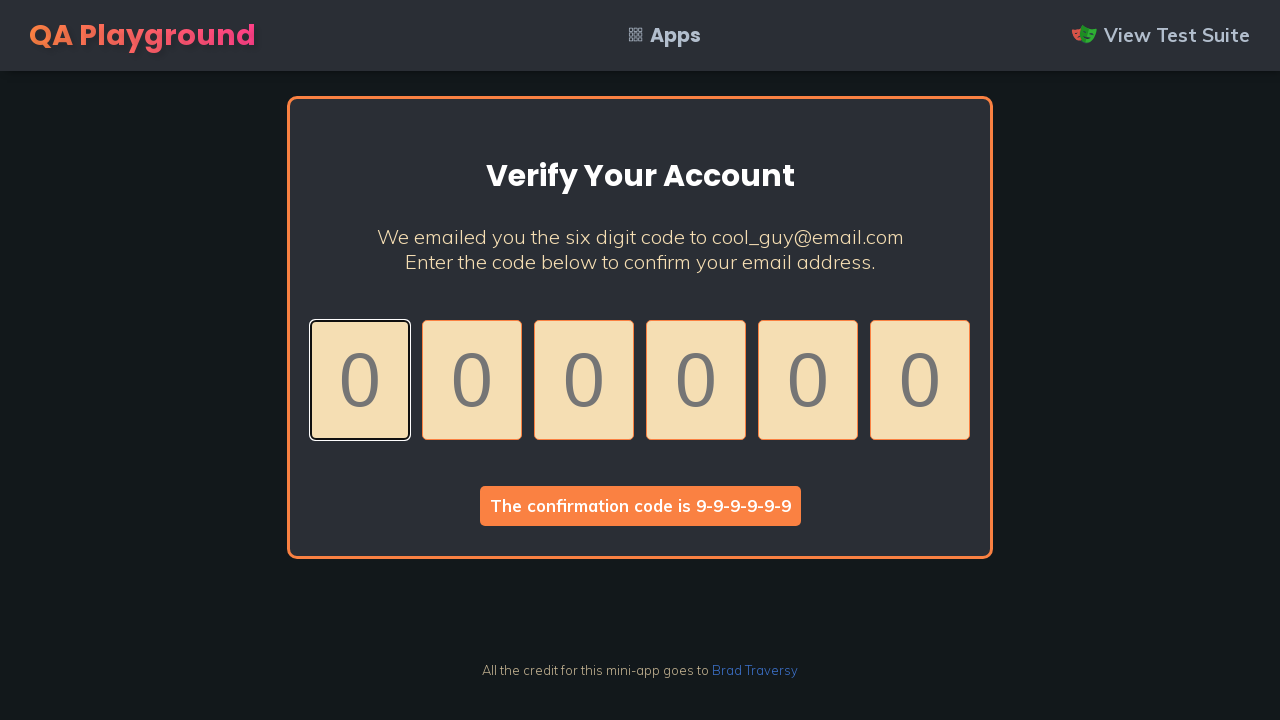

Navigated to account verification page
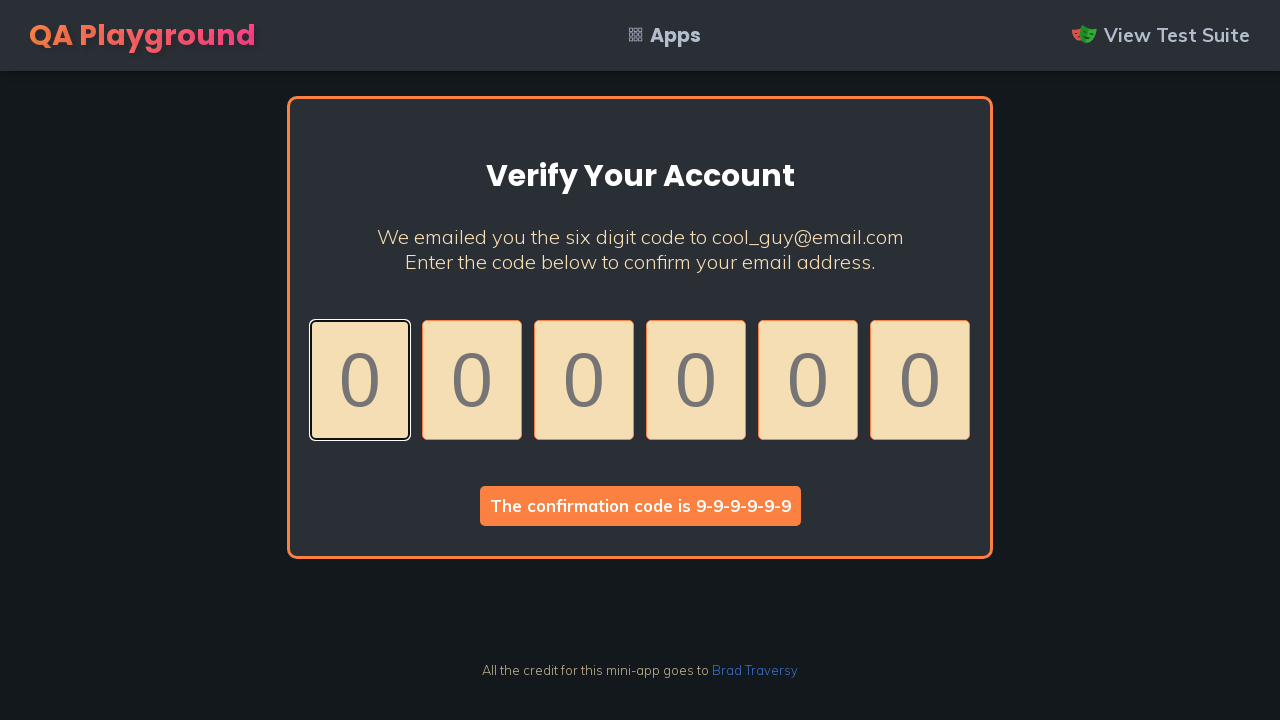

Typed 6-digit verification code '999999' with 100ms delay between keystrokes
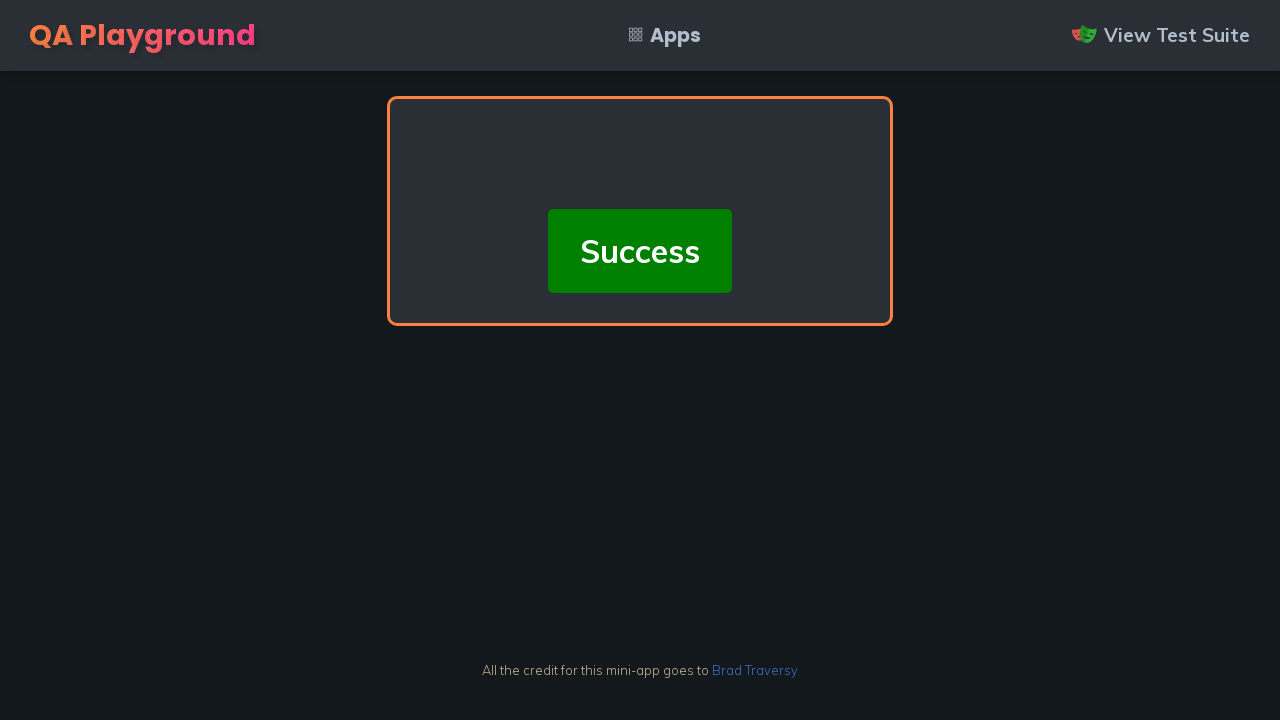

Success message appeared confirming account verification
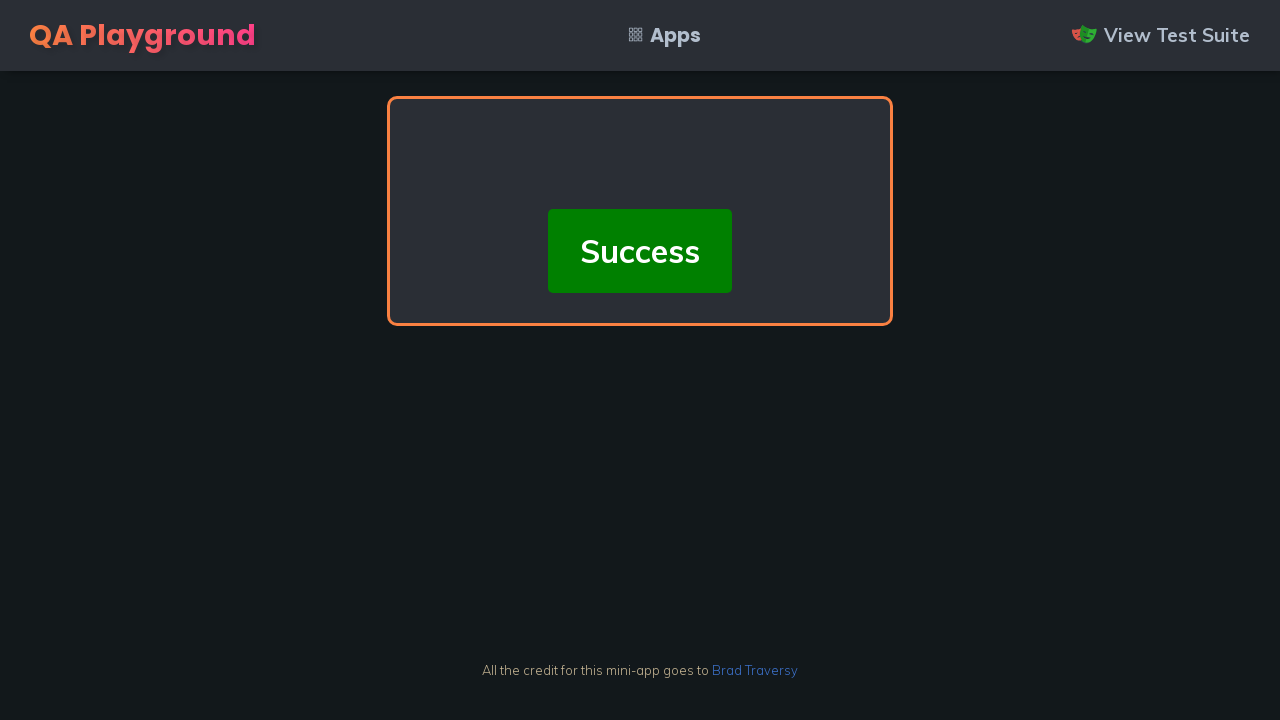

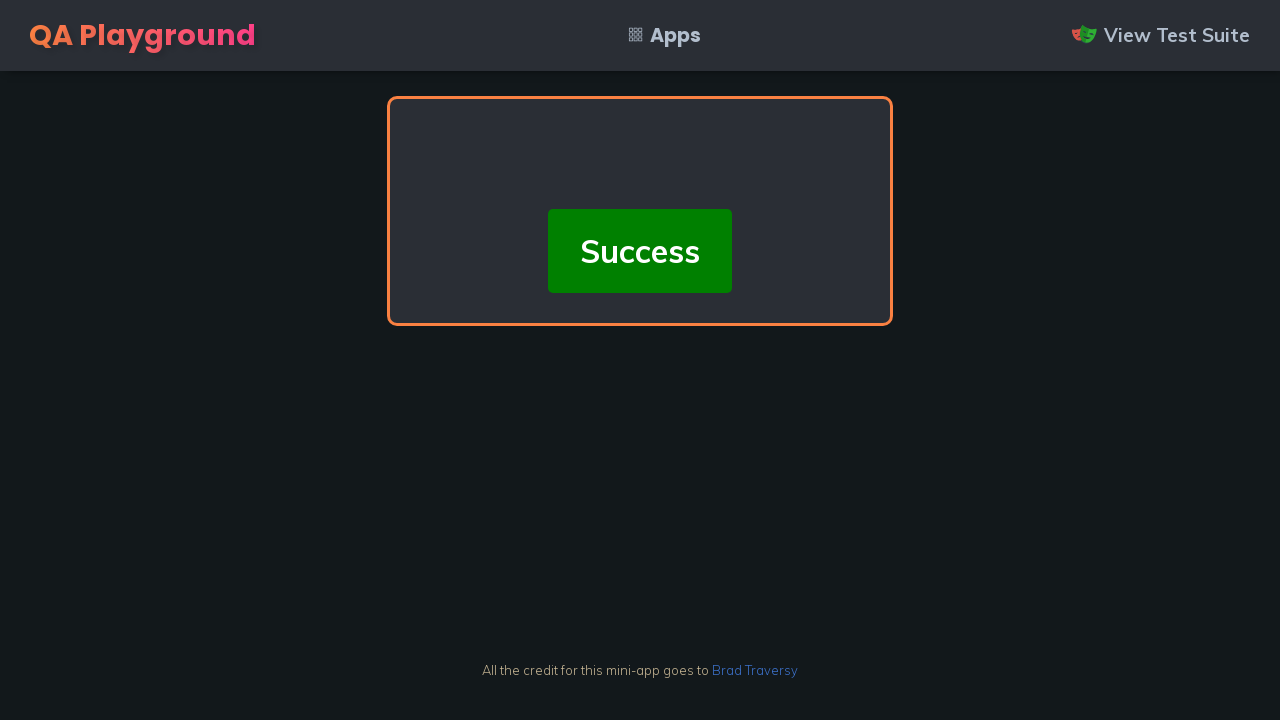